Tests radio button and checkbox selection states by clicking them and verifying selection

Starting URL: https://automationfc.github.io/basic-form/index.html

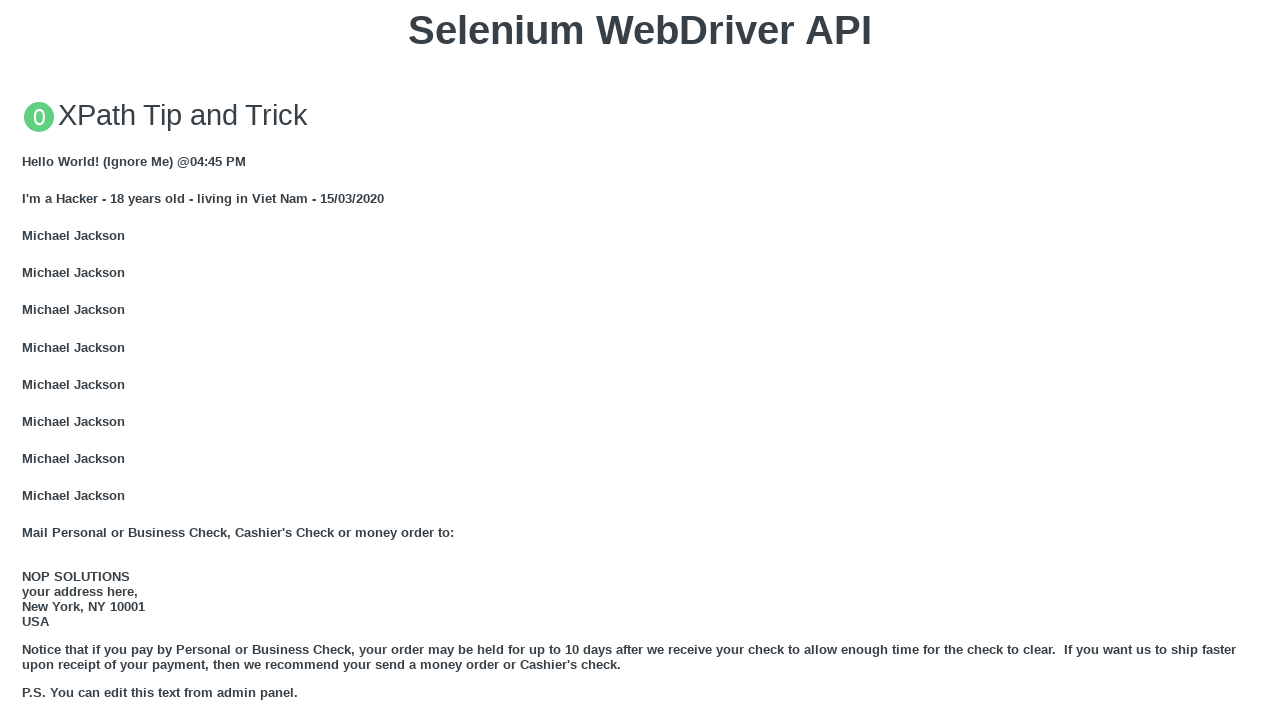

Clicked 'Under 18' radio button at (28, 360) on input#under_18
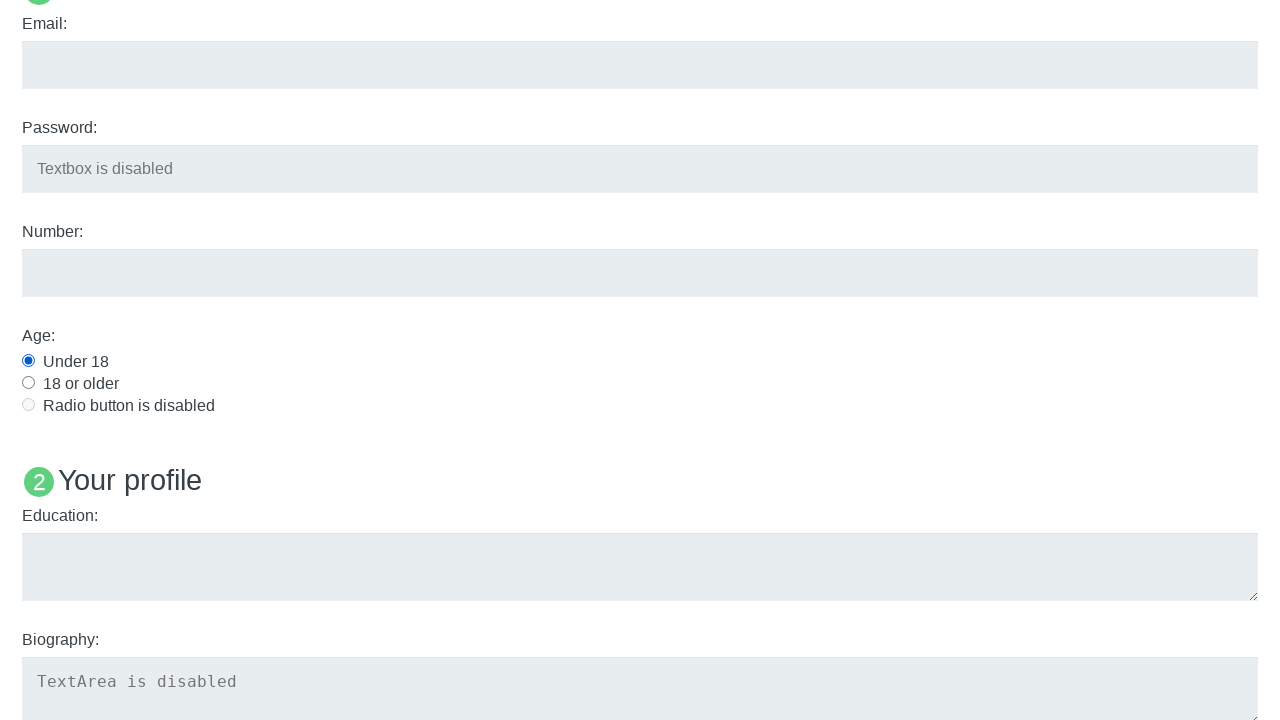

Clicked Java checkbox at (28, 361) on input#java
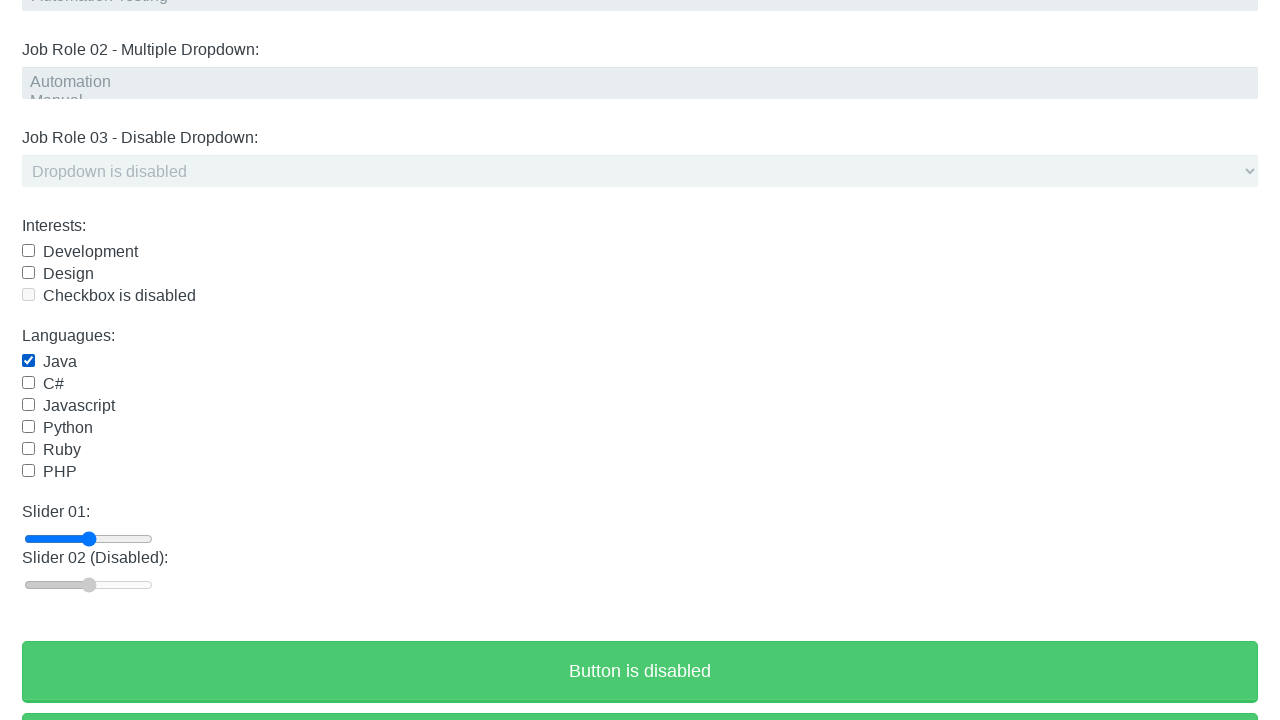

Verified 'Under 18' radio button is selected
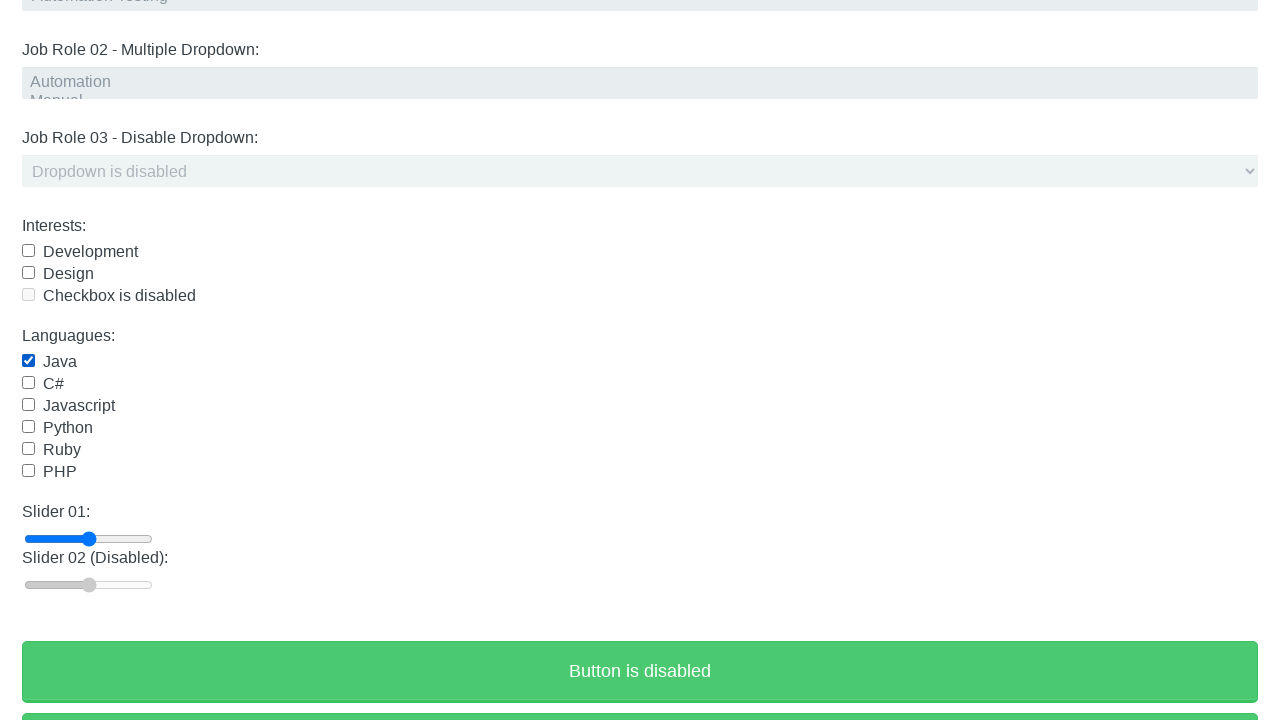

Verified Java checkbox is selected
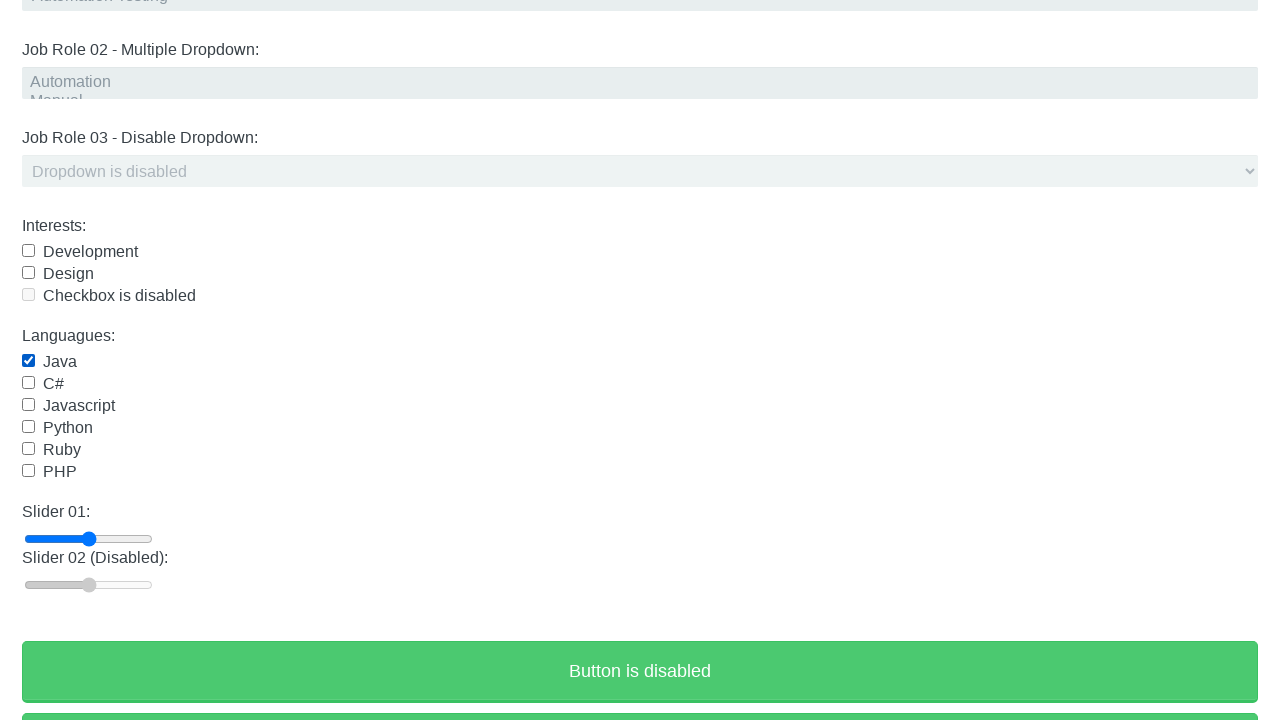

Clicked Java checkbox again to unselect at (28, 361) on input#java
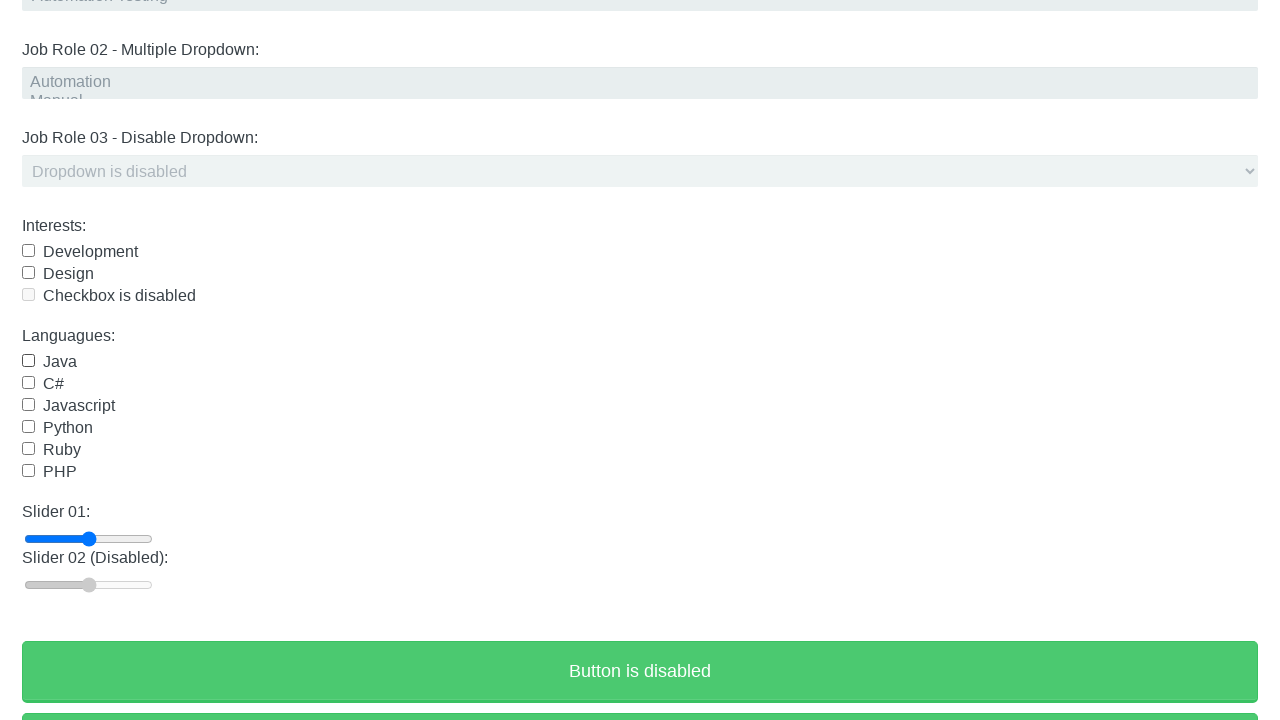

Verified Java checkbox is now unselected
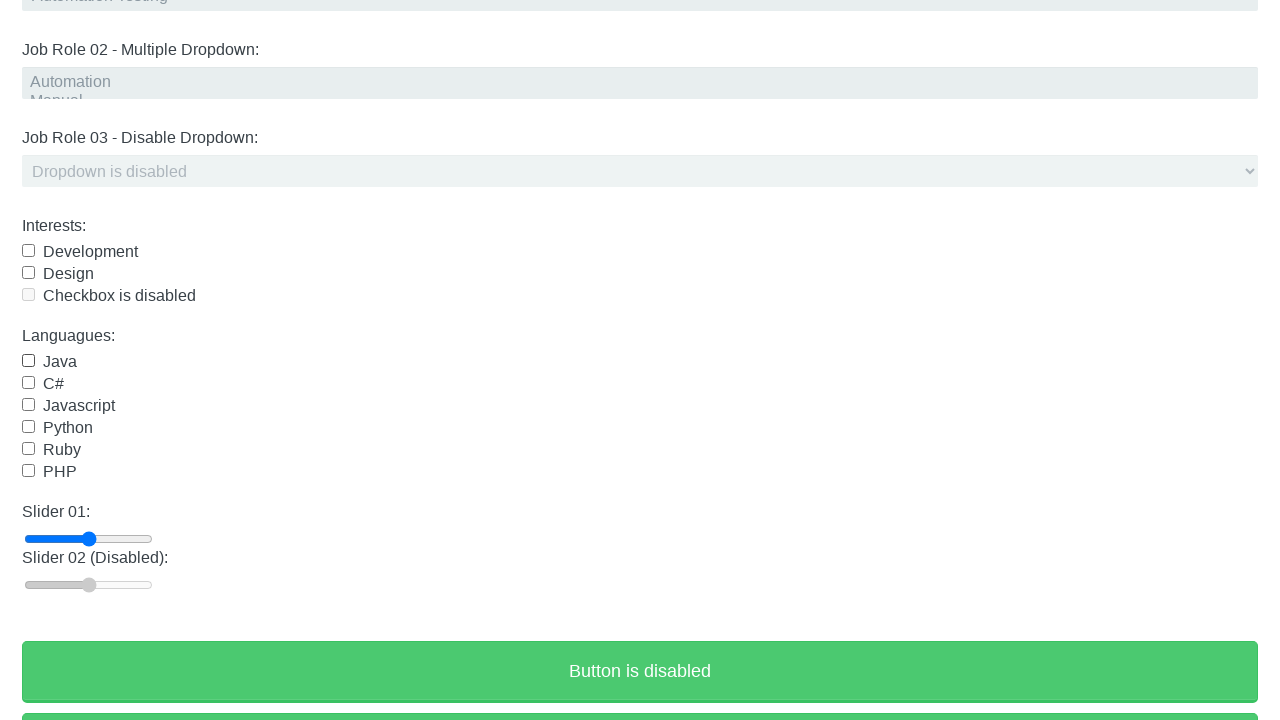

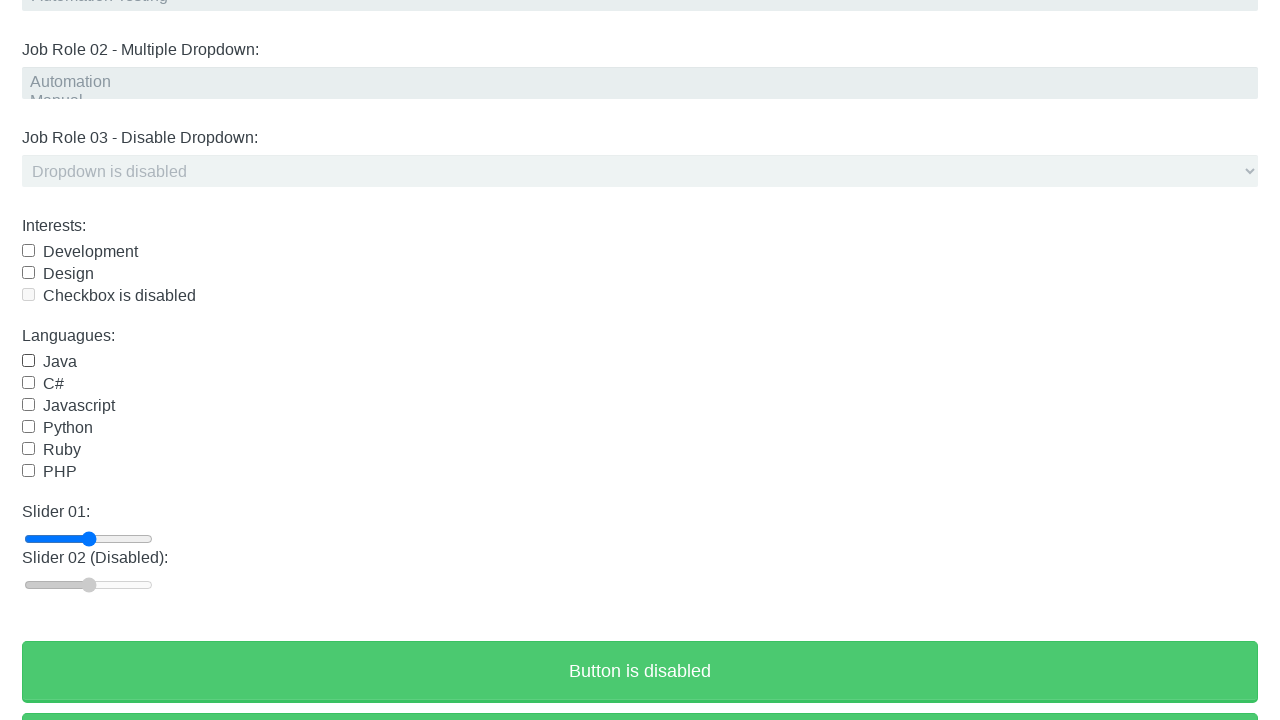